Clicks on Basic Auth link and verifies that an authentication dialog appears

Starting URL: https://the-internet.herokuapp.com/

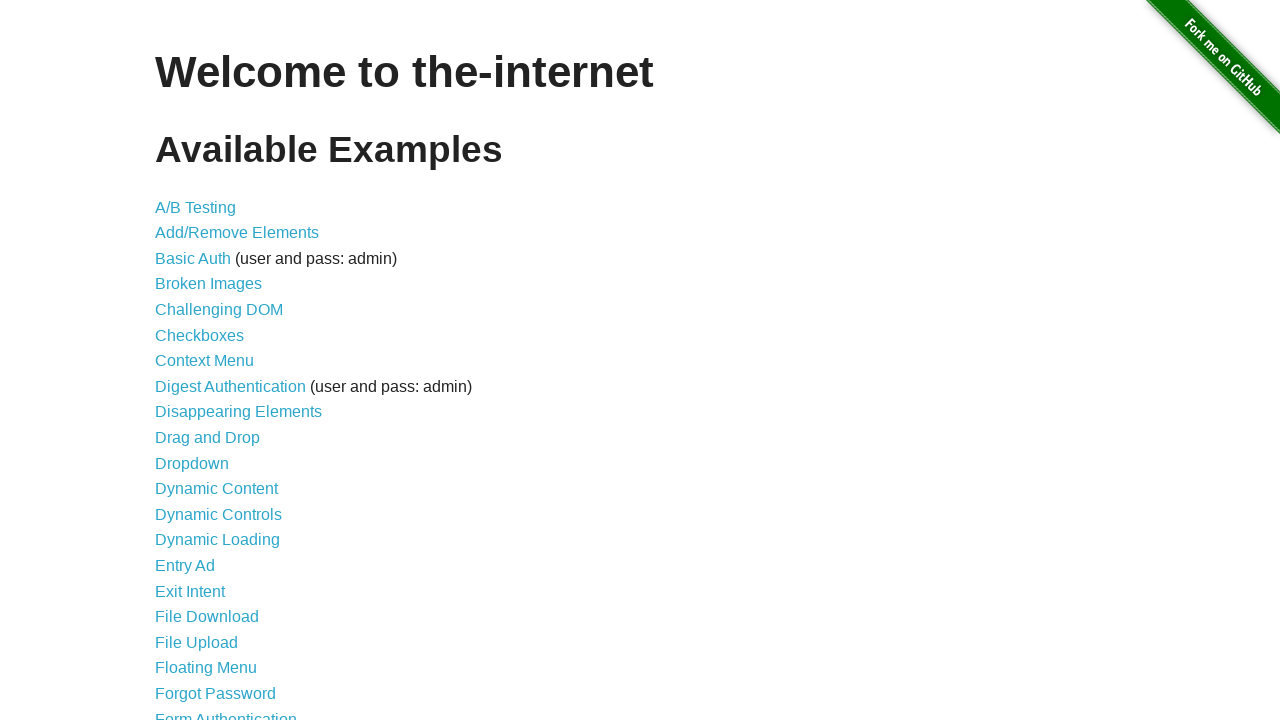

Dialog handler registered to listen for authentication prompts
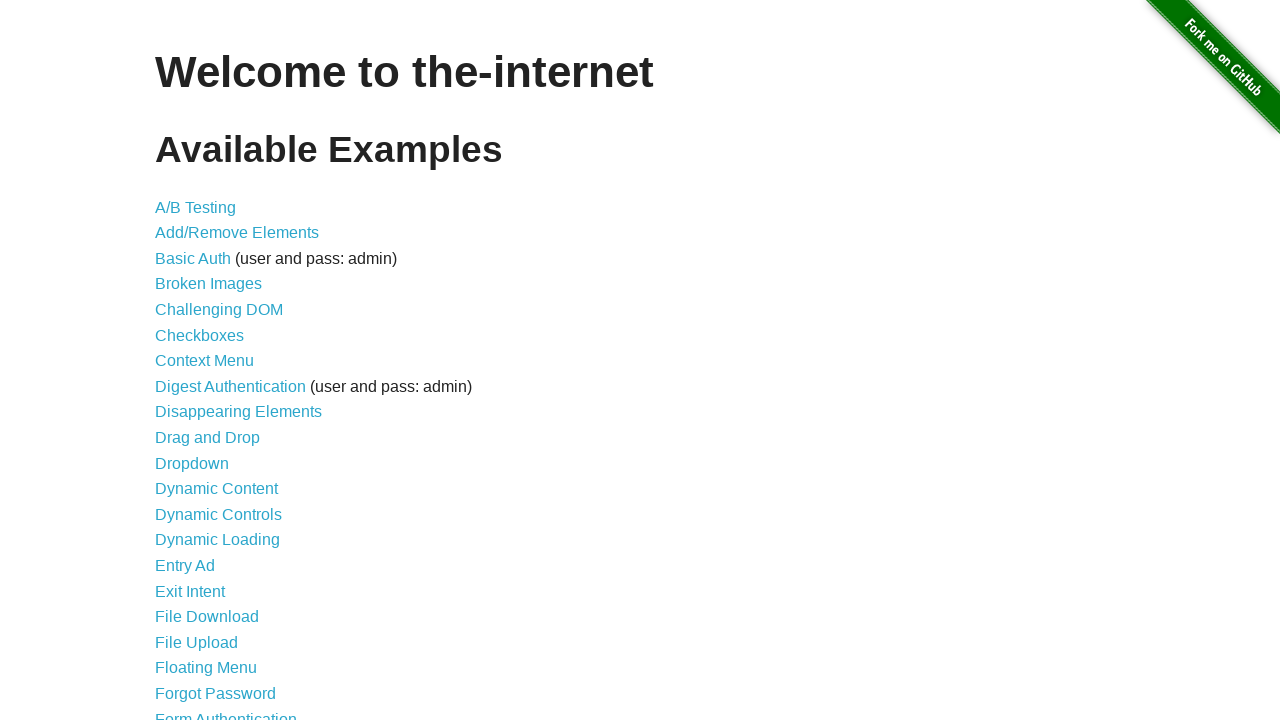

Clicked on Basic Auth link at (193, 258) on text=Basic Auth
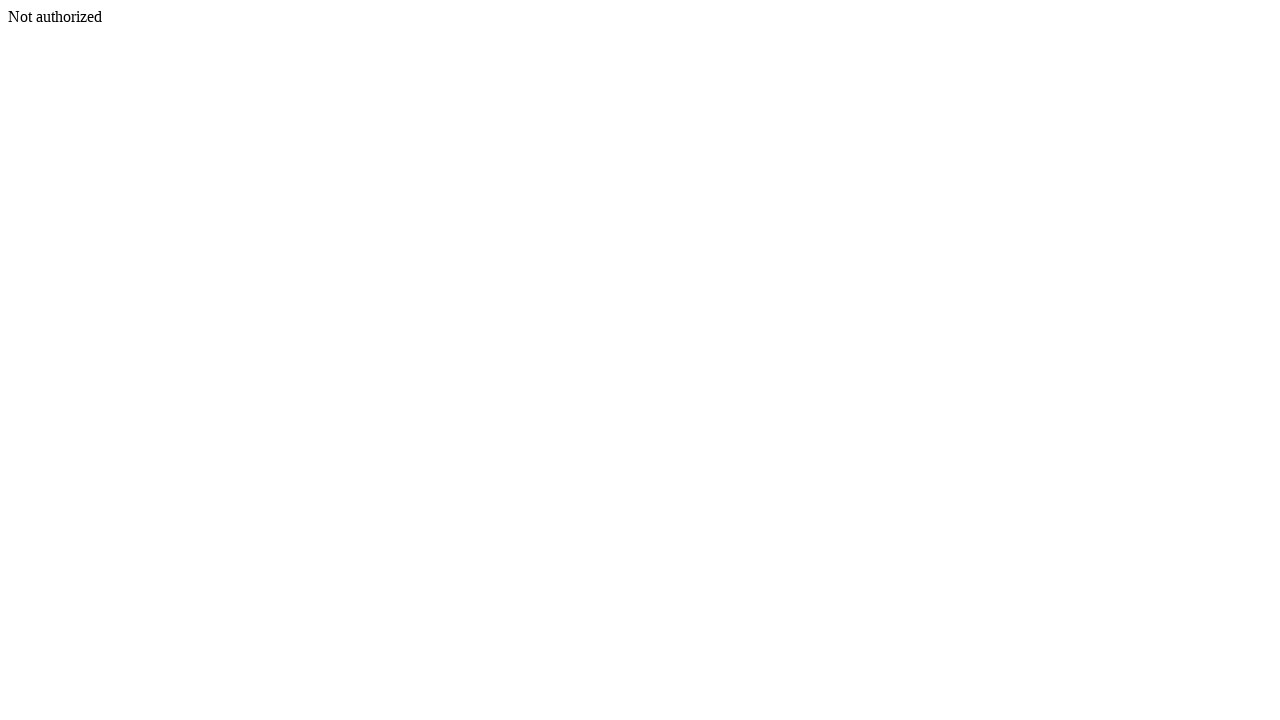

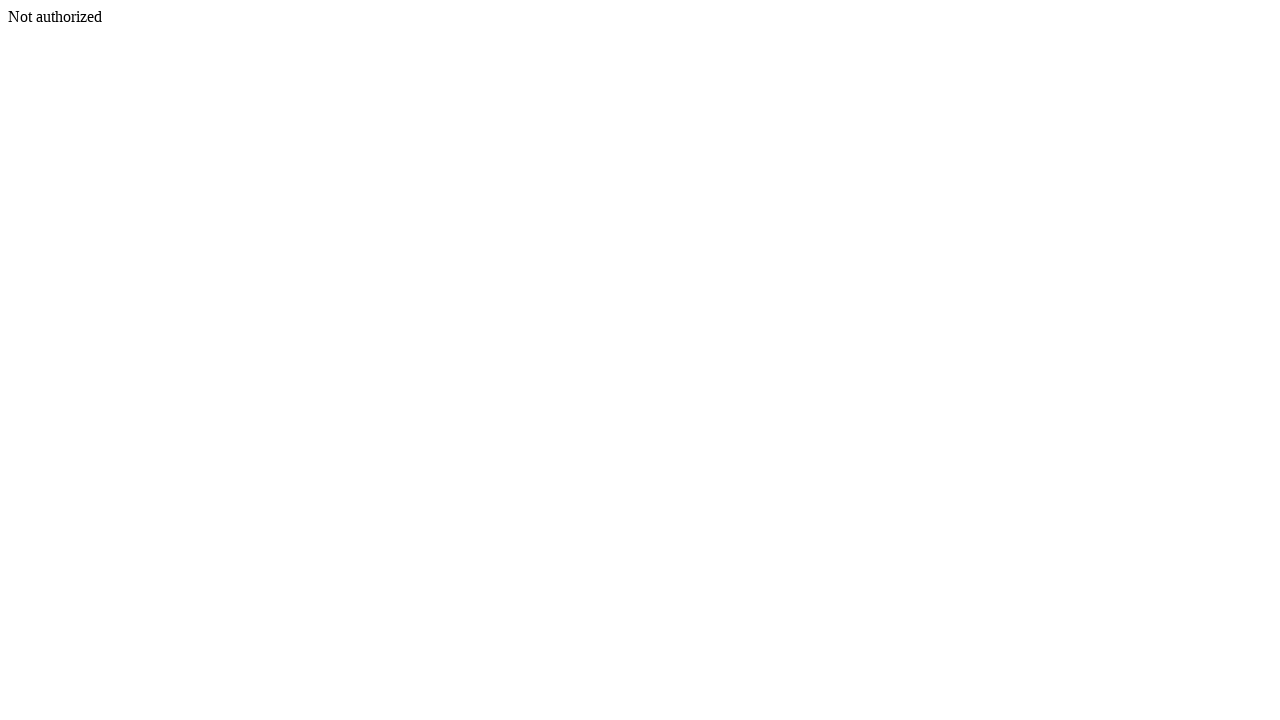